Verifies that the LeetCode homepage loads correctly by checking if the URL contains "leetcode"

Starting URL: https://leetcode.com/

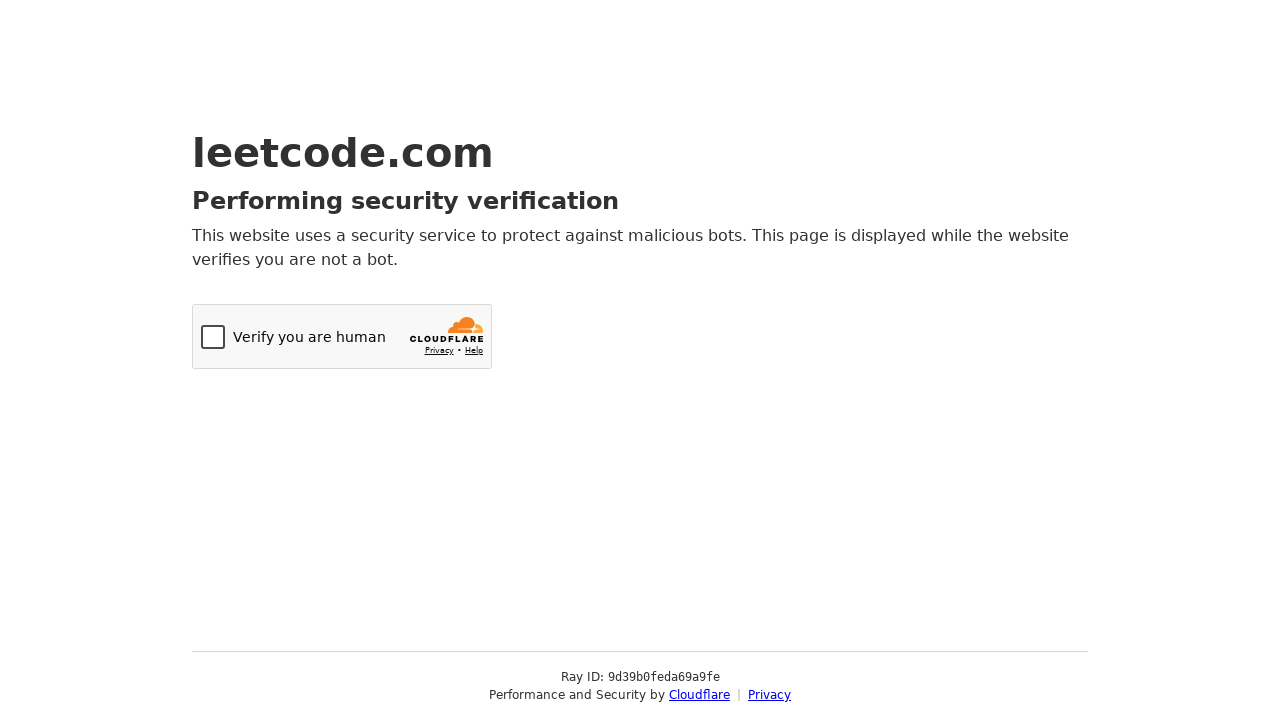

Navigated to LeetCode homepage at https://leetcode.com/
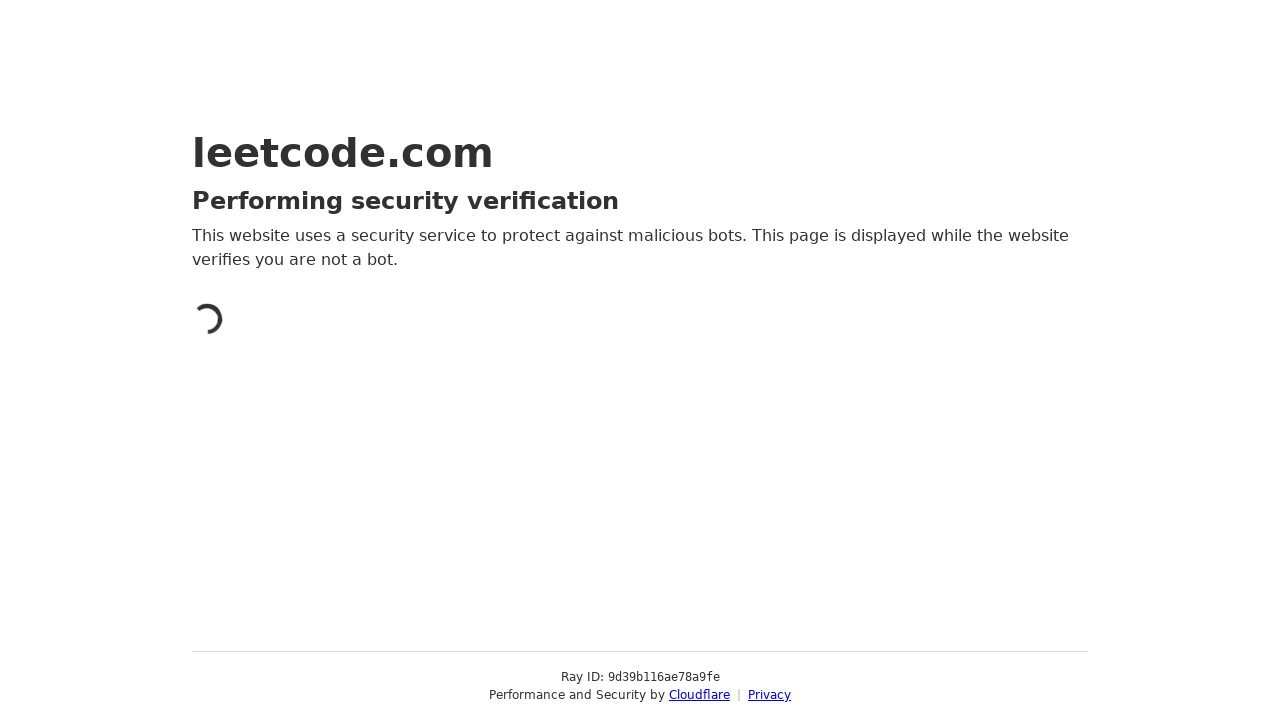

Verified that the URL contains 'leetcode'
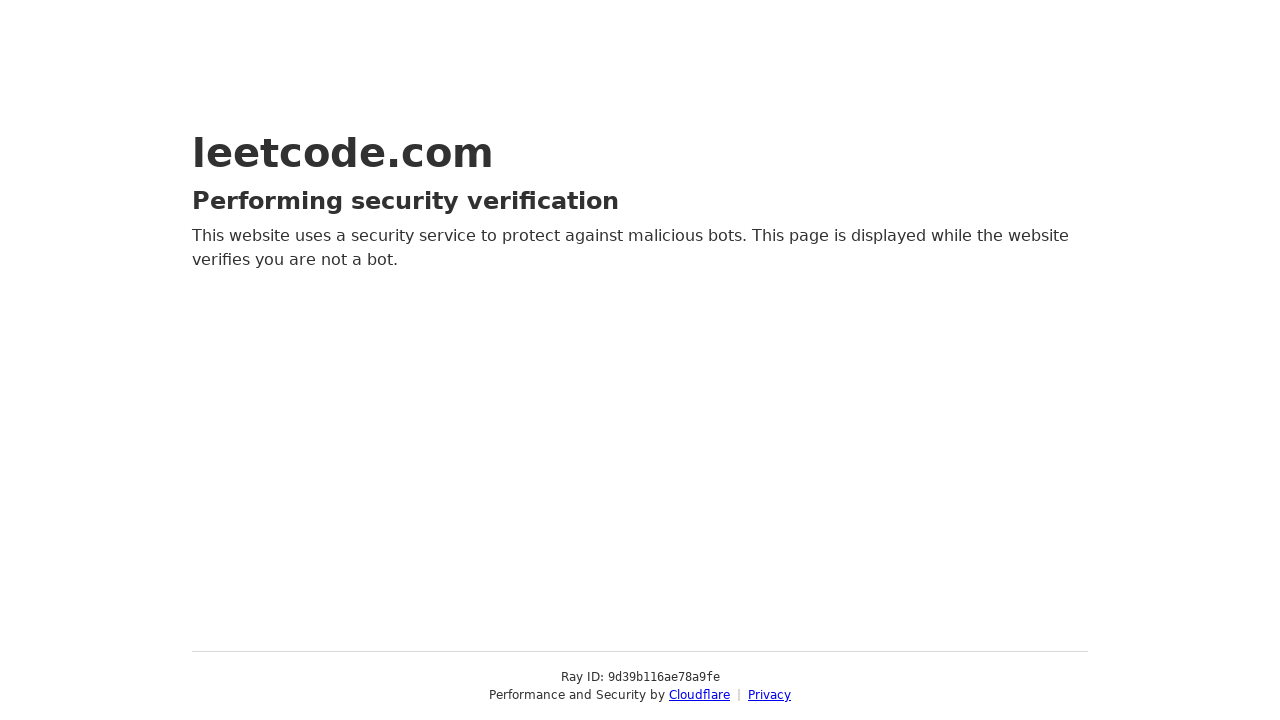

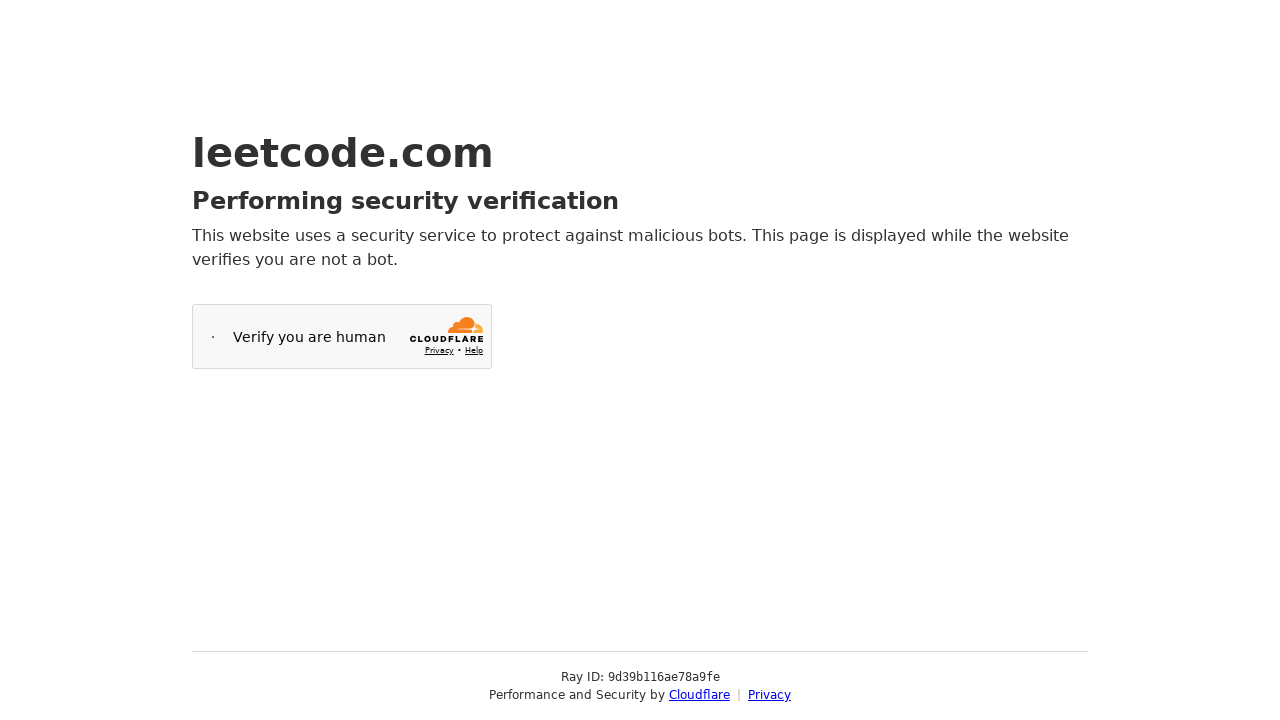